Tests the W3Schools HTML5 download link example by switching to the iframe containing the result and clicking the download link

Starting URL: https://www.w3schools.com/tags/tryit.asp?filename=tryhtml5_a_download

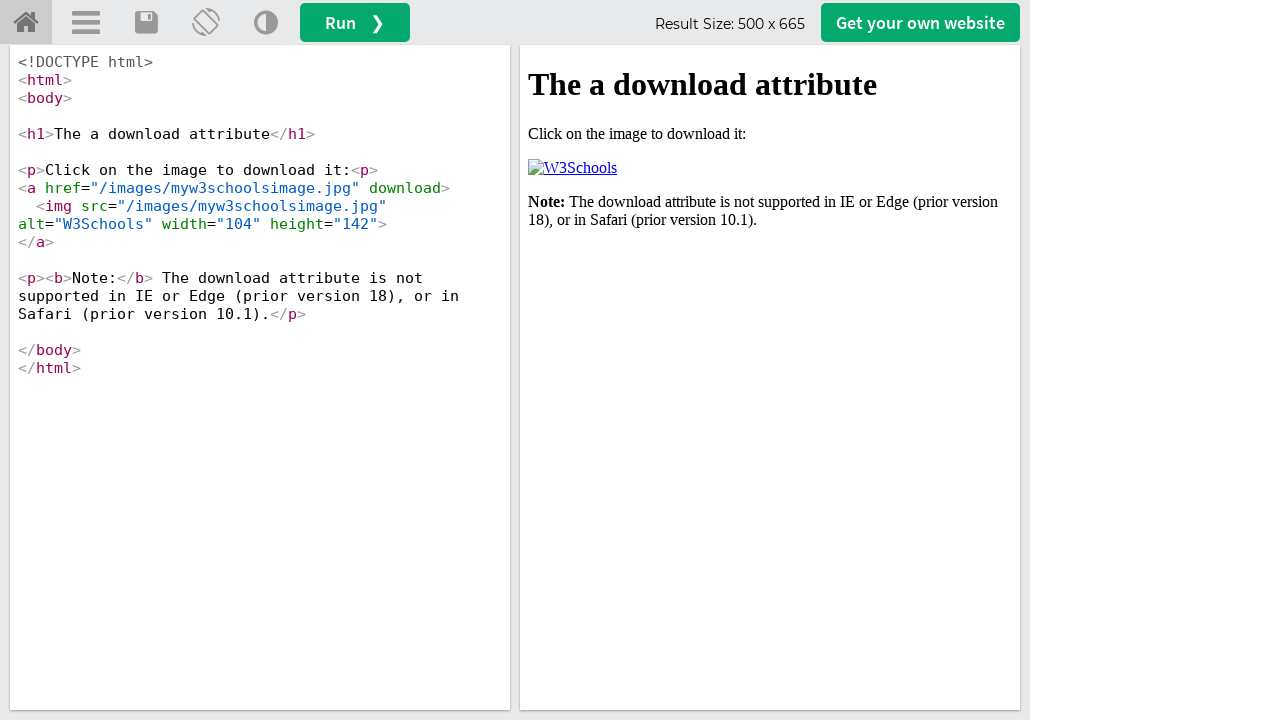

Located iframe with ID 'iframeResult' containing the HTML5 download link example
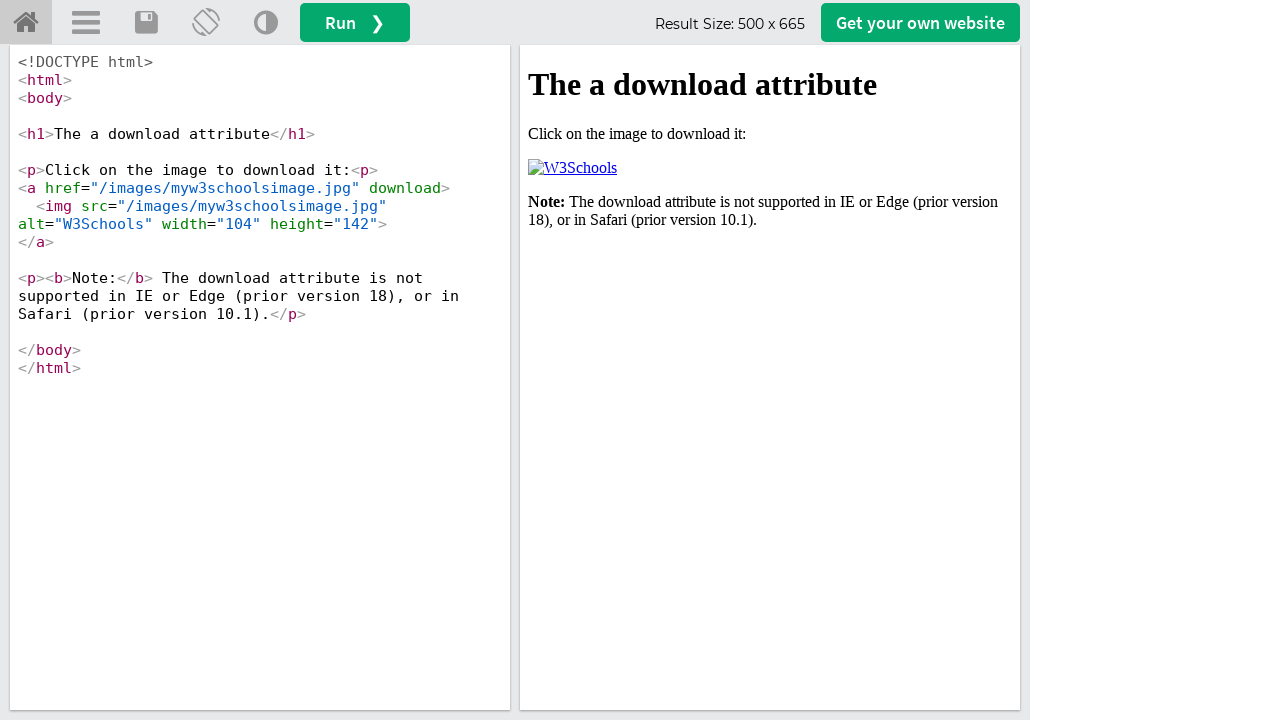

Clicked the download link in the iframe at (572, 168) on #iframeResult >> internal:control=enter-frame >> xpath=//html/body/p[2]/a
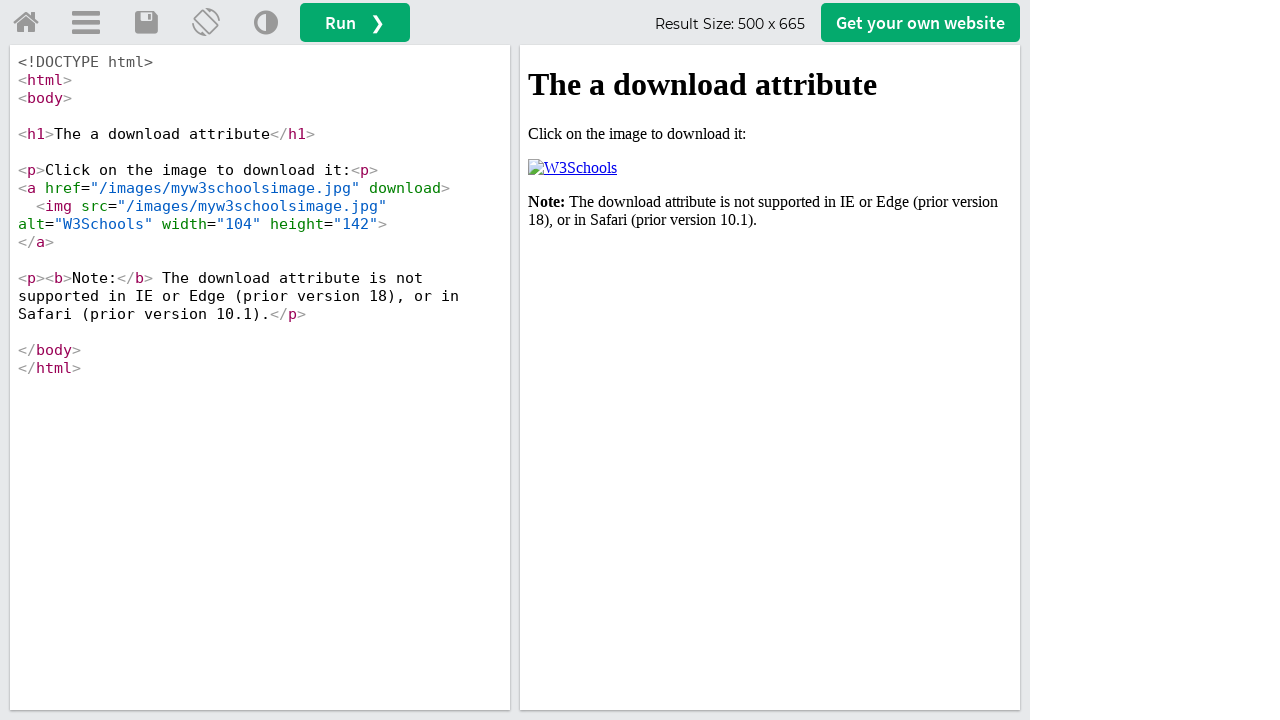

Waited 2 seconds for download to initiate
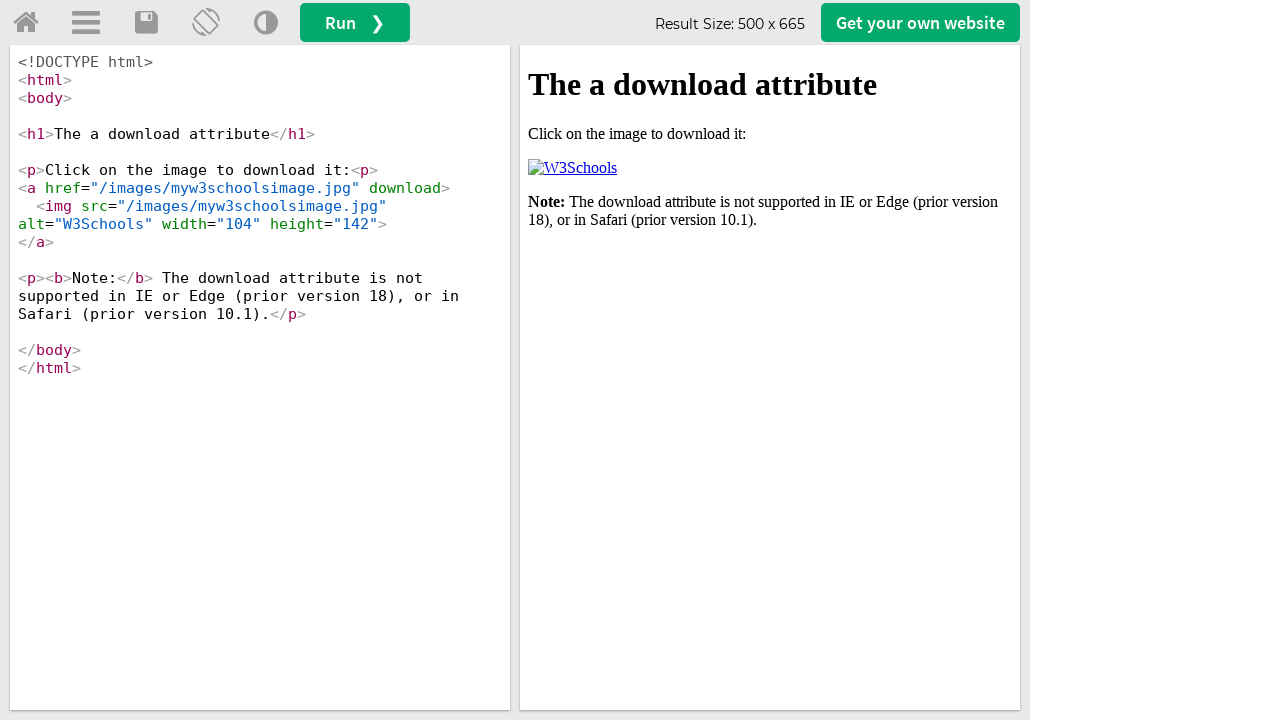

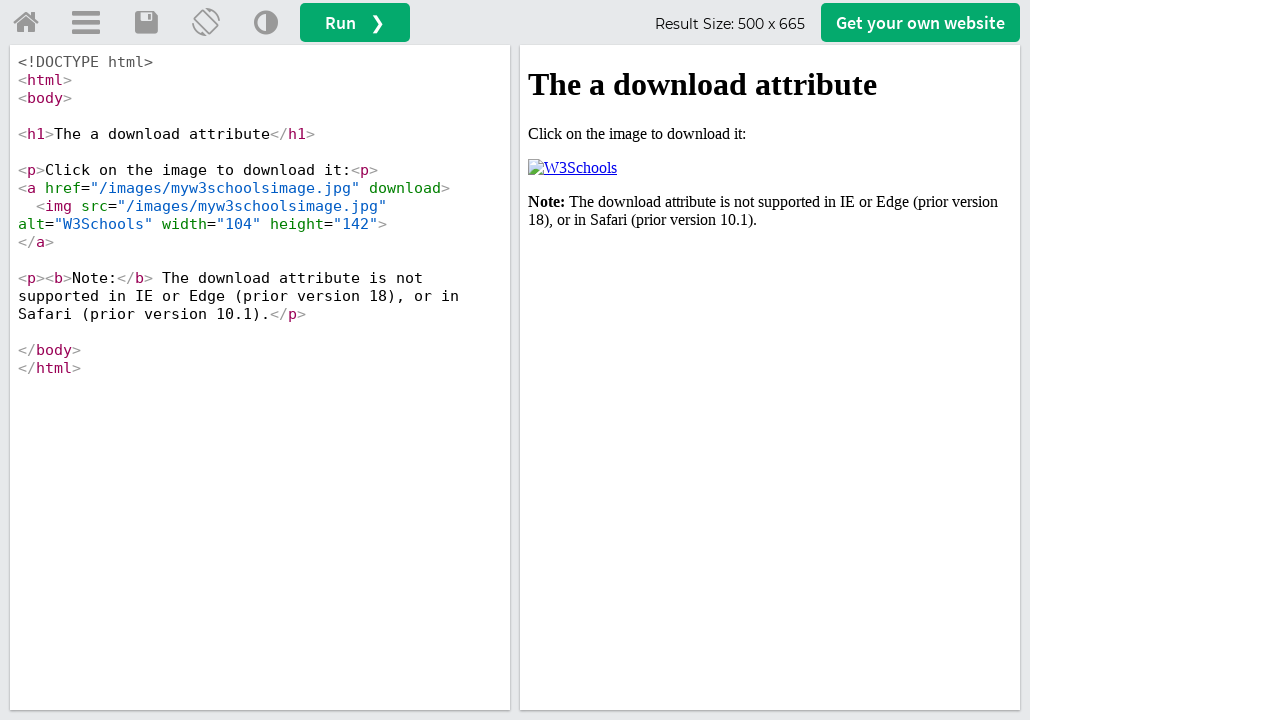